Tests keyboard actions by sending various key presses (Enter, Arrow keys, Function keys, Numpad keys, etc.) to a key press demo page and verifying the page responds to keyboard input.

Starting URL: https://the-internet.herokuapp.com/key_presses

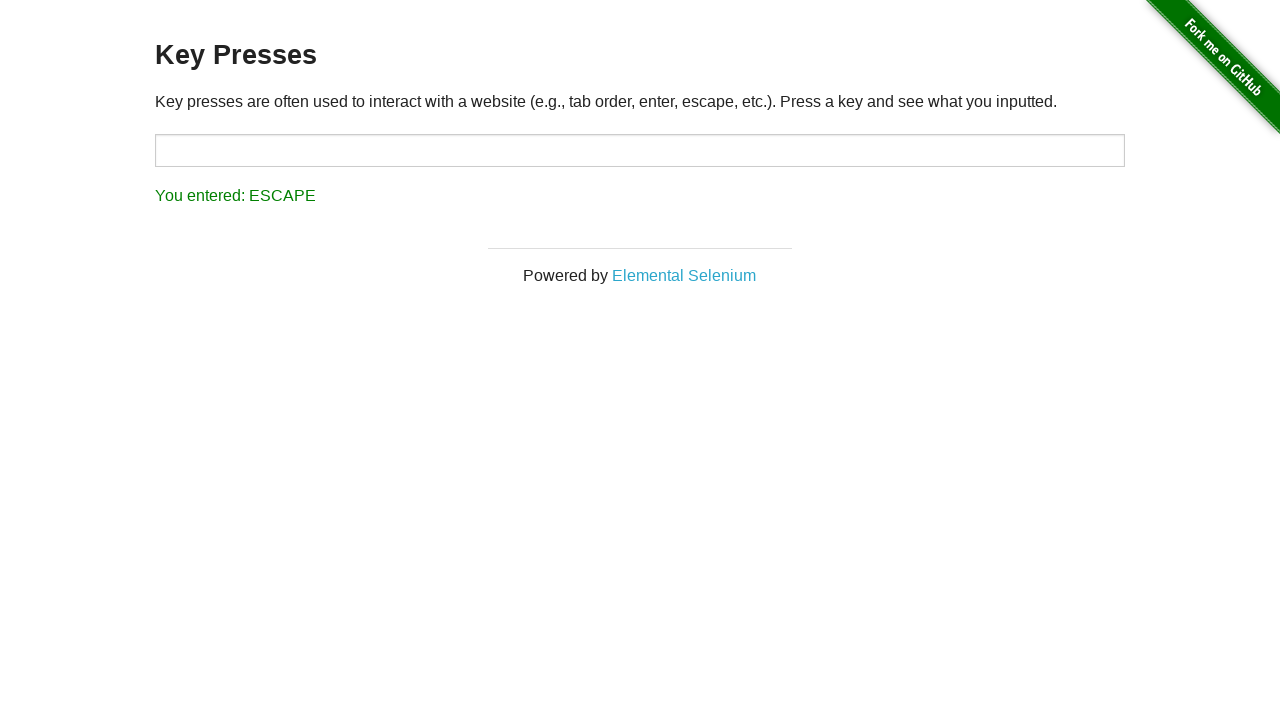

Pressed Enter key
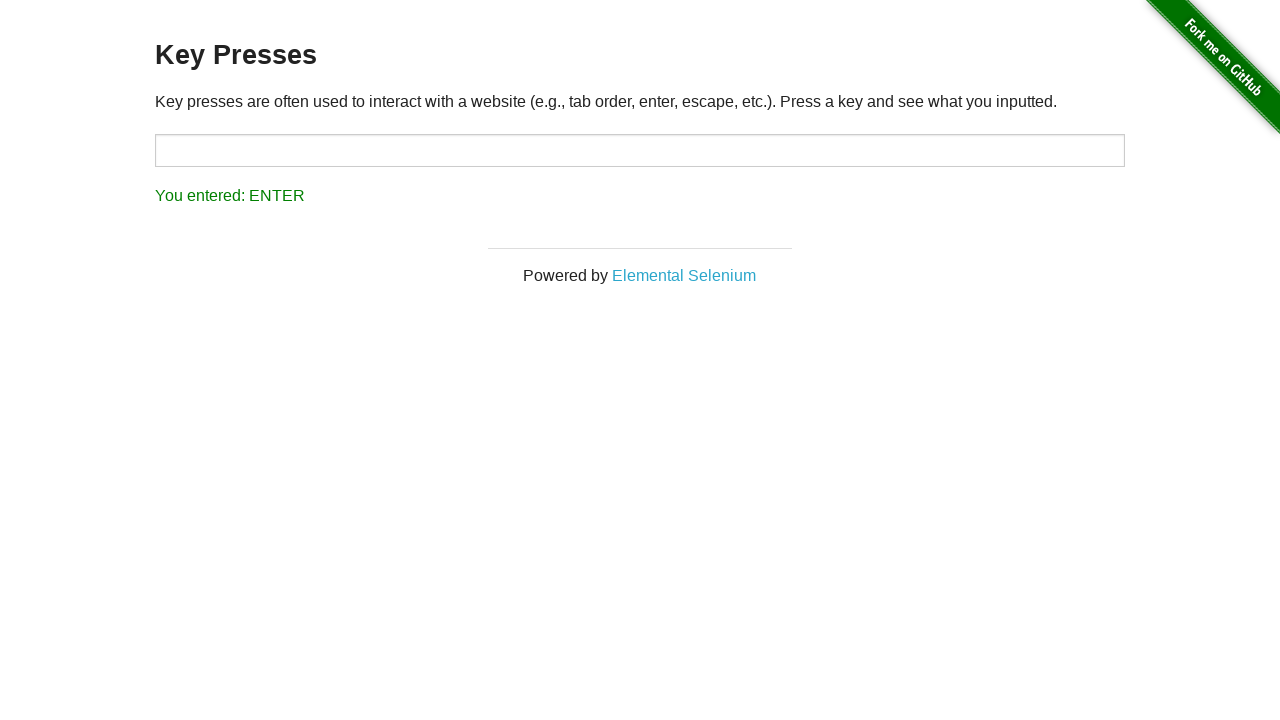

Pressed Delete key
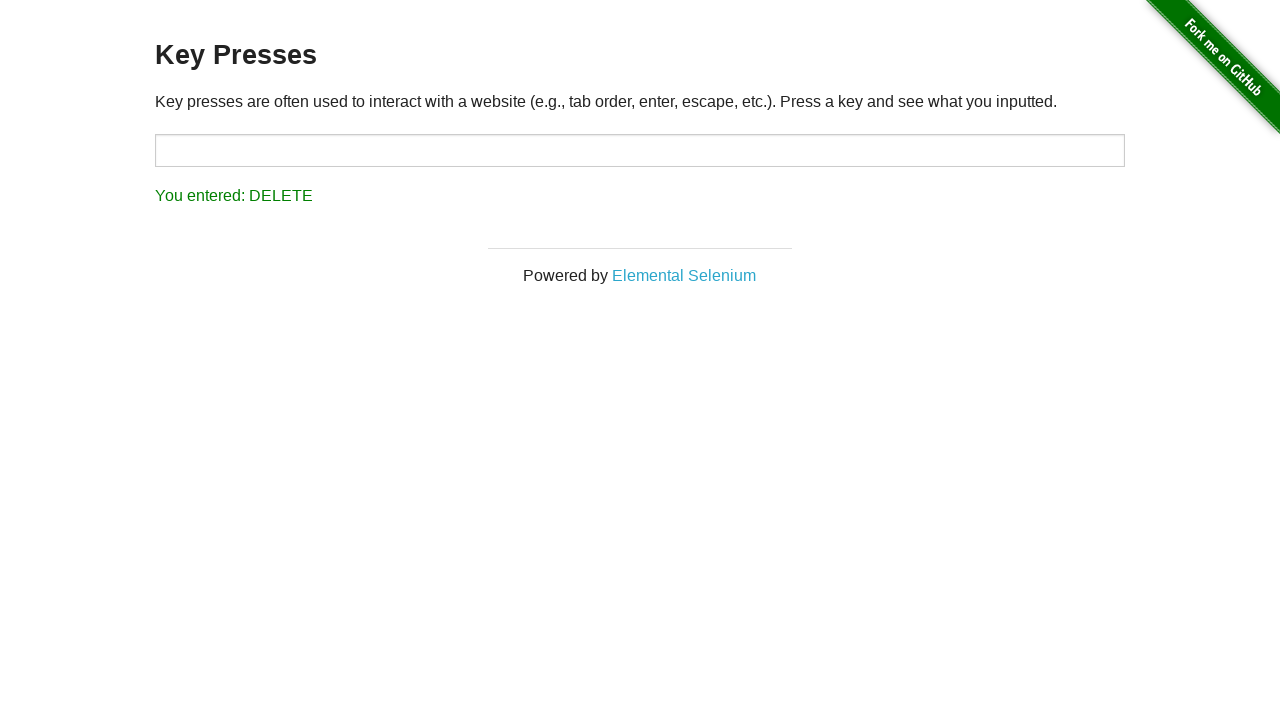

Pressed NumpadAdd key
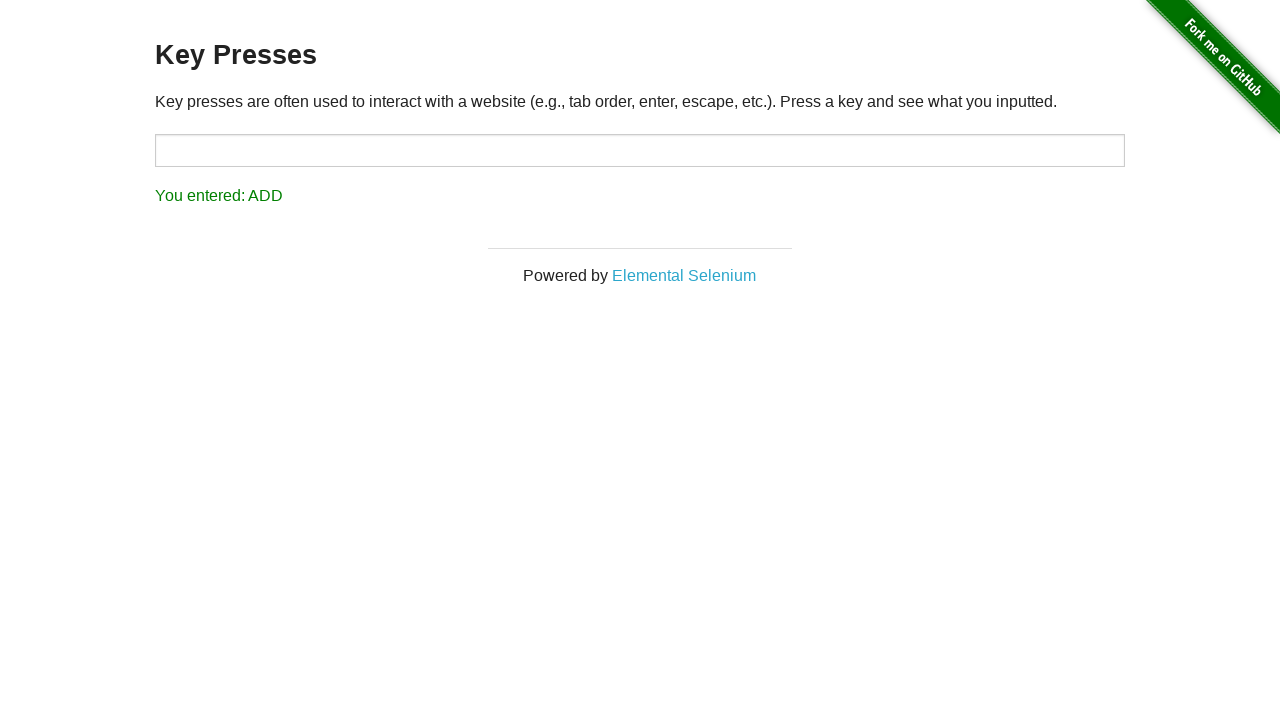

Pressed F7 function key
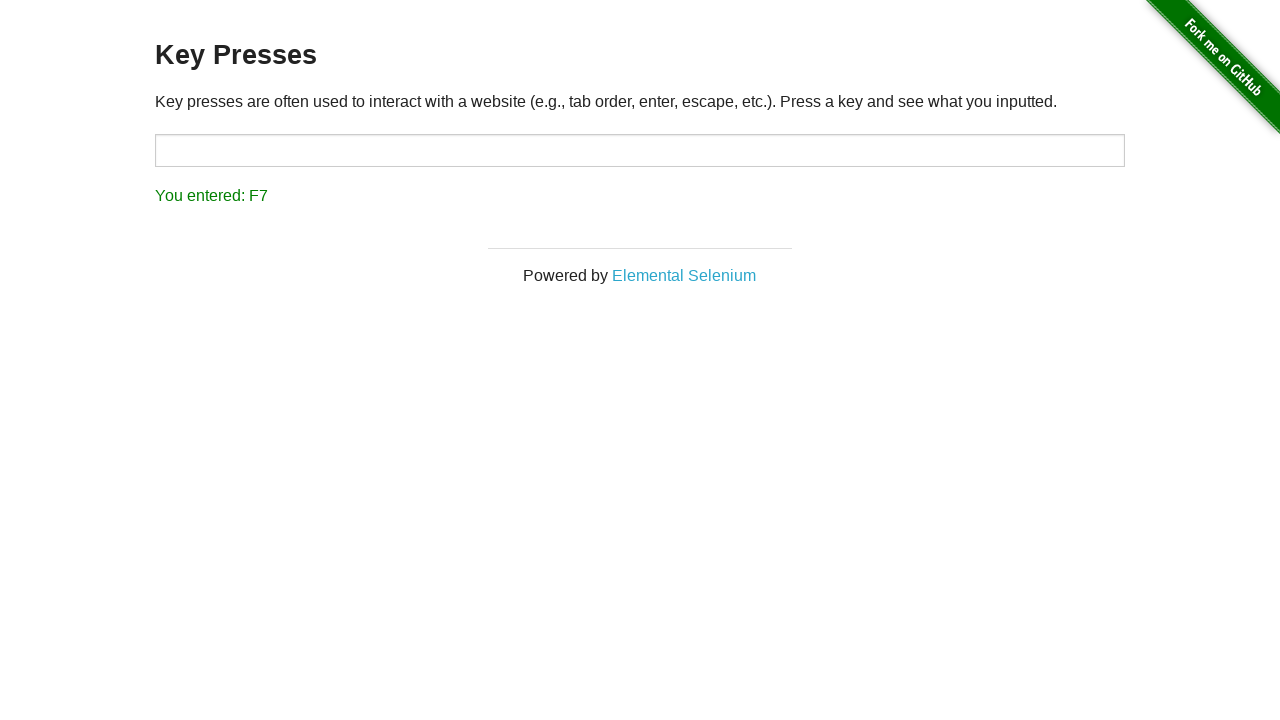

Pressed Numpad0 key
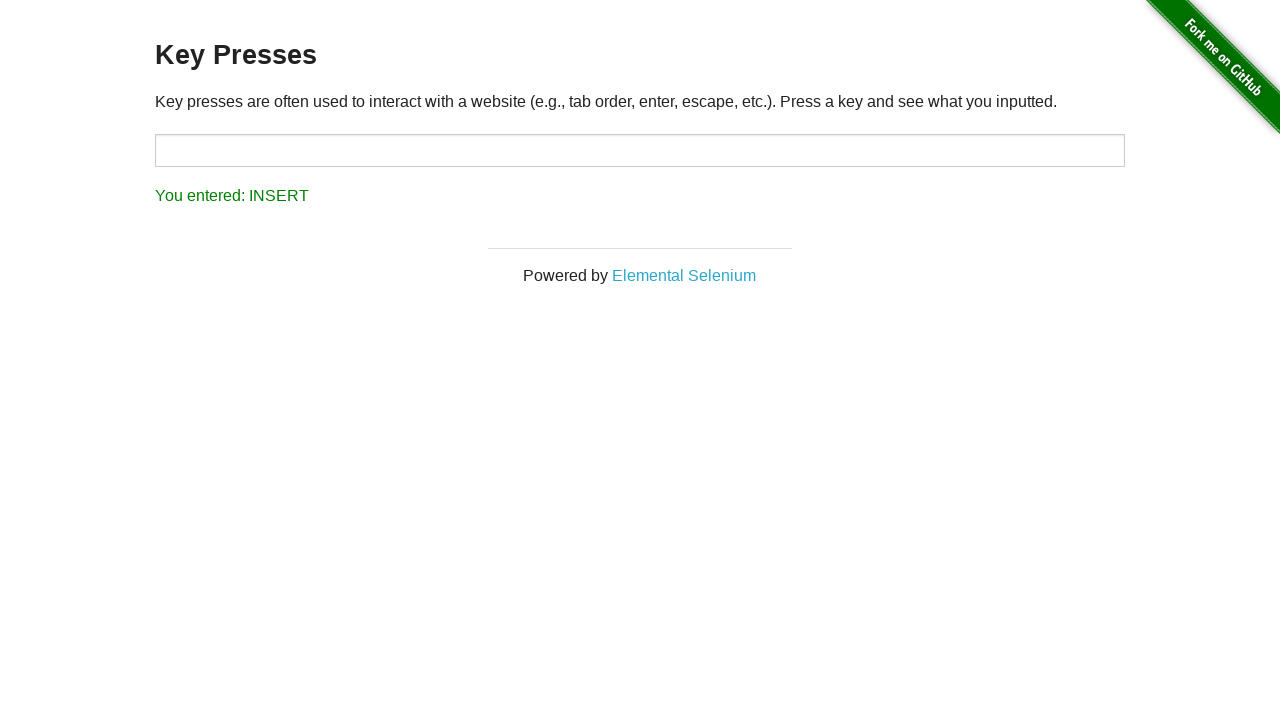

Pressed Escape key
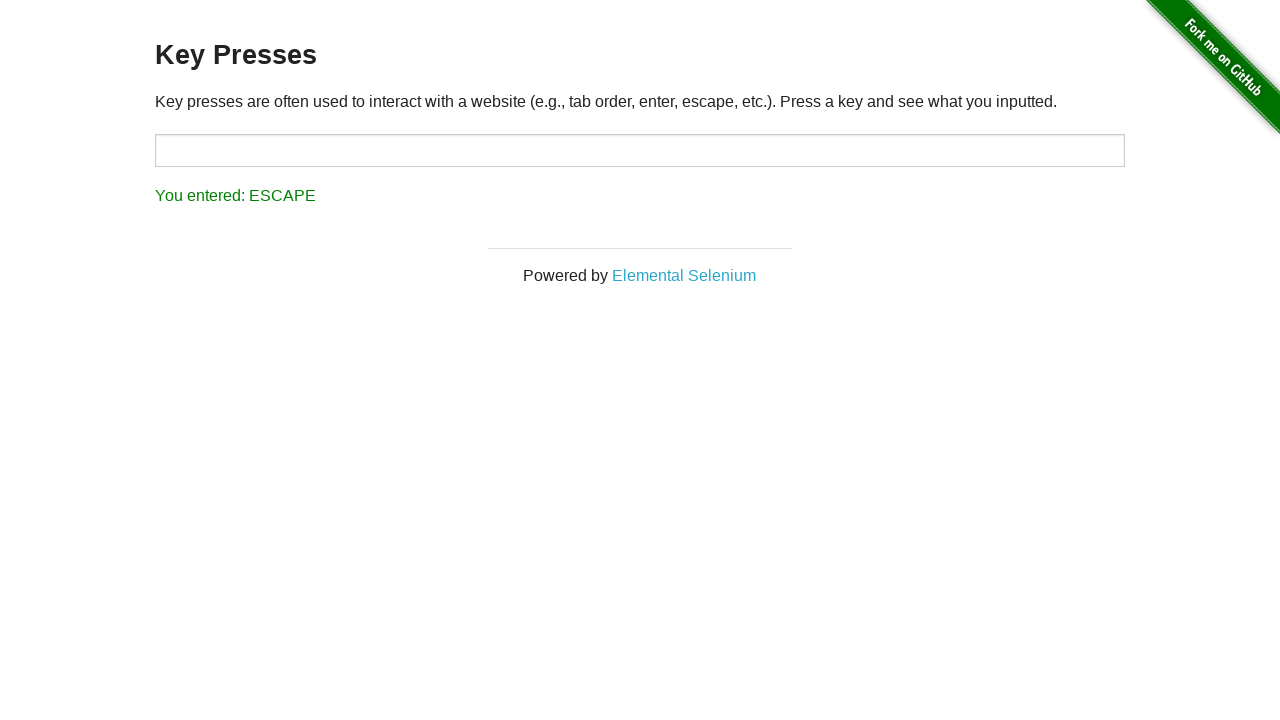

Pressed Backspace key
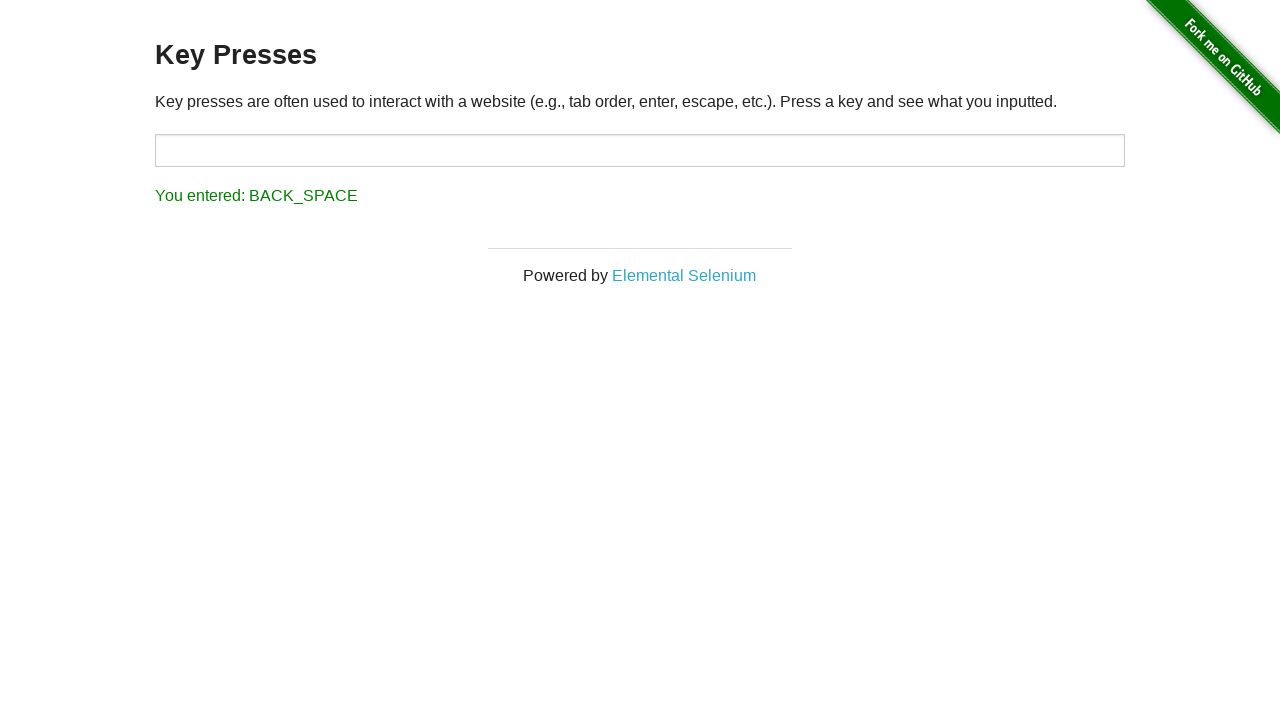

Pressed ArrowUp key
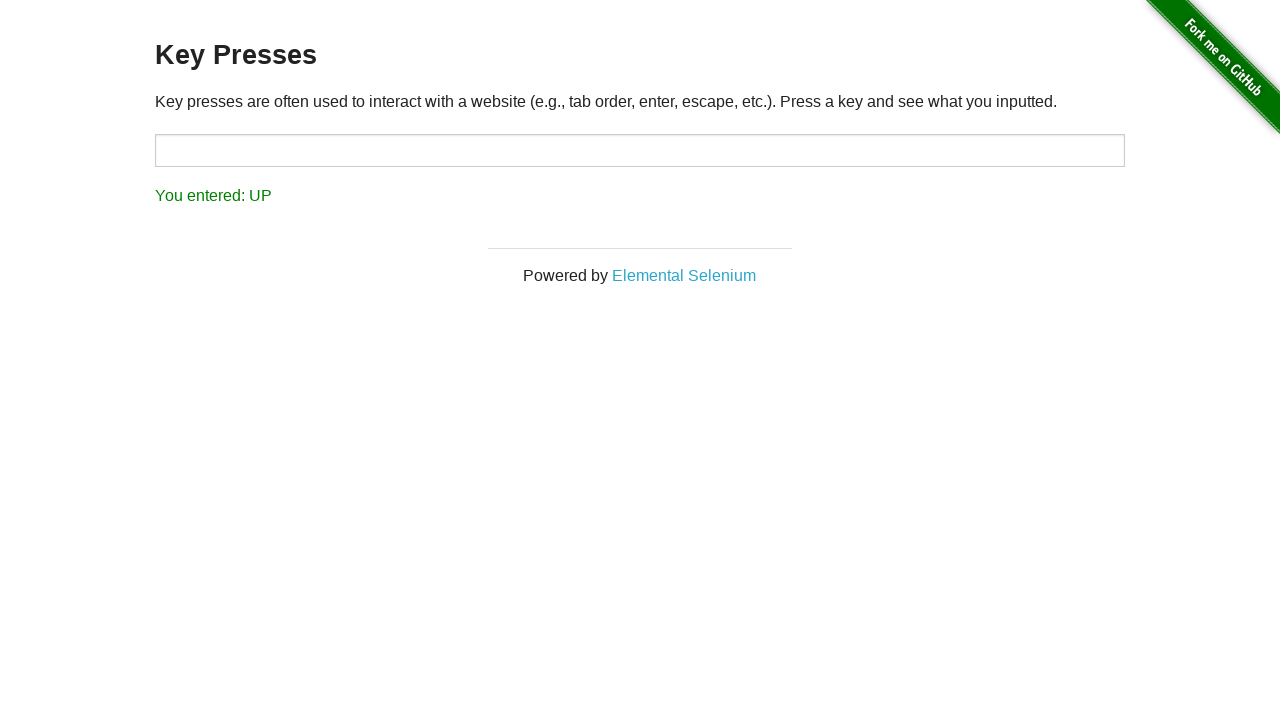

Pressed NumpadSubtract key
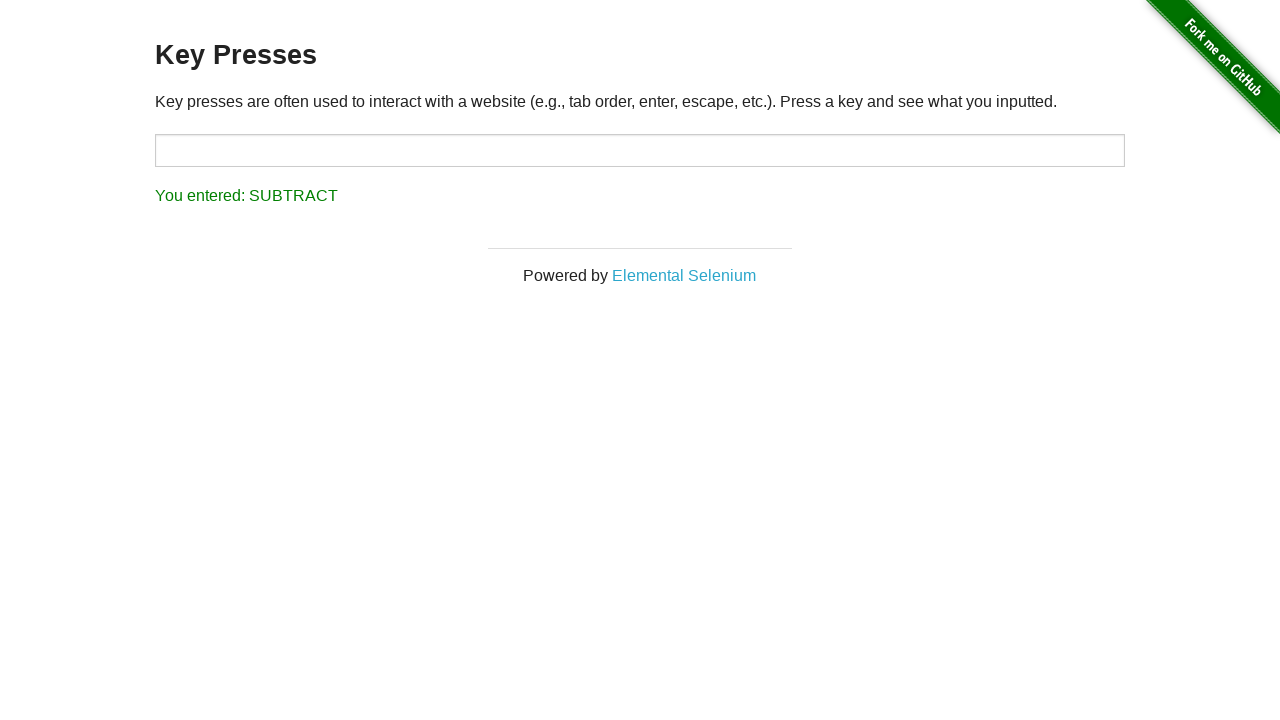

Result element displayed on the page
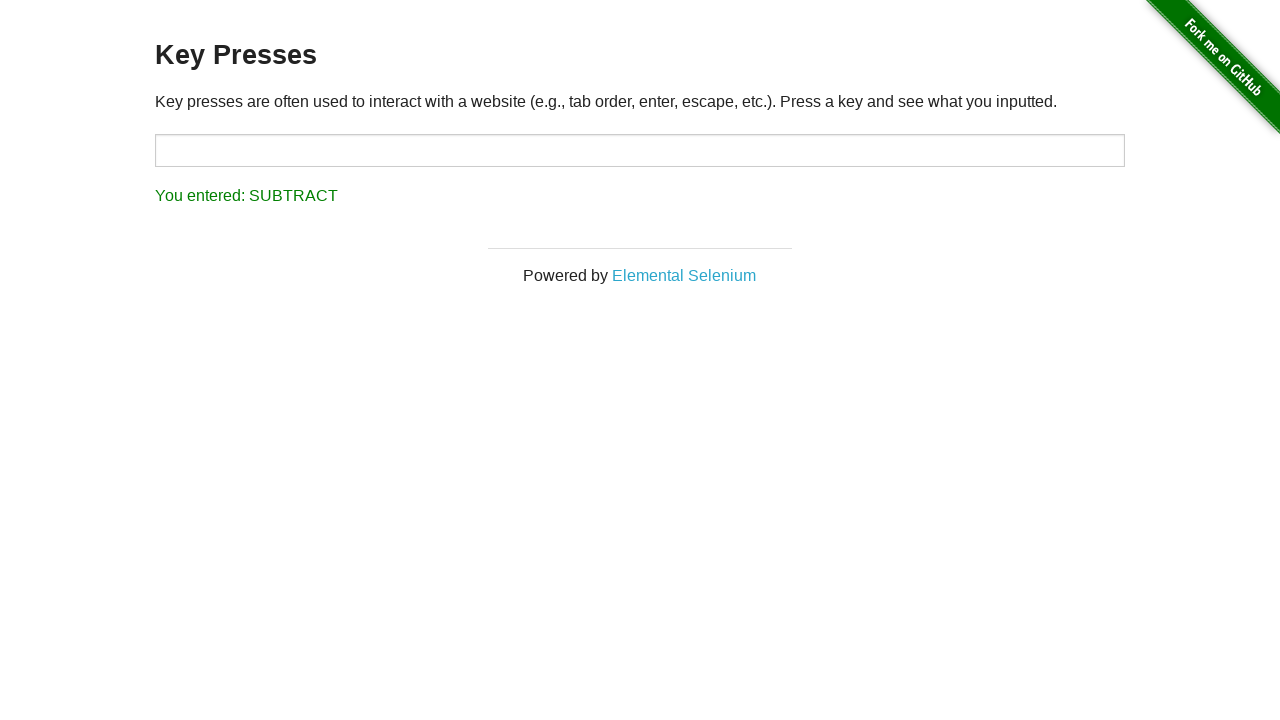

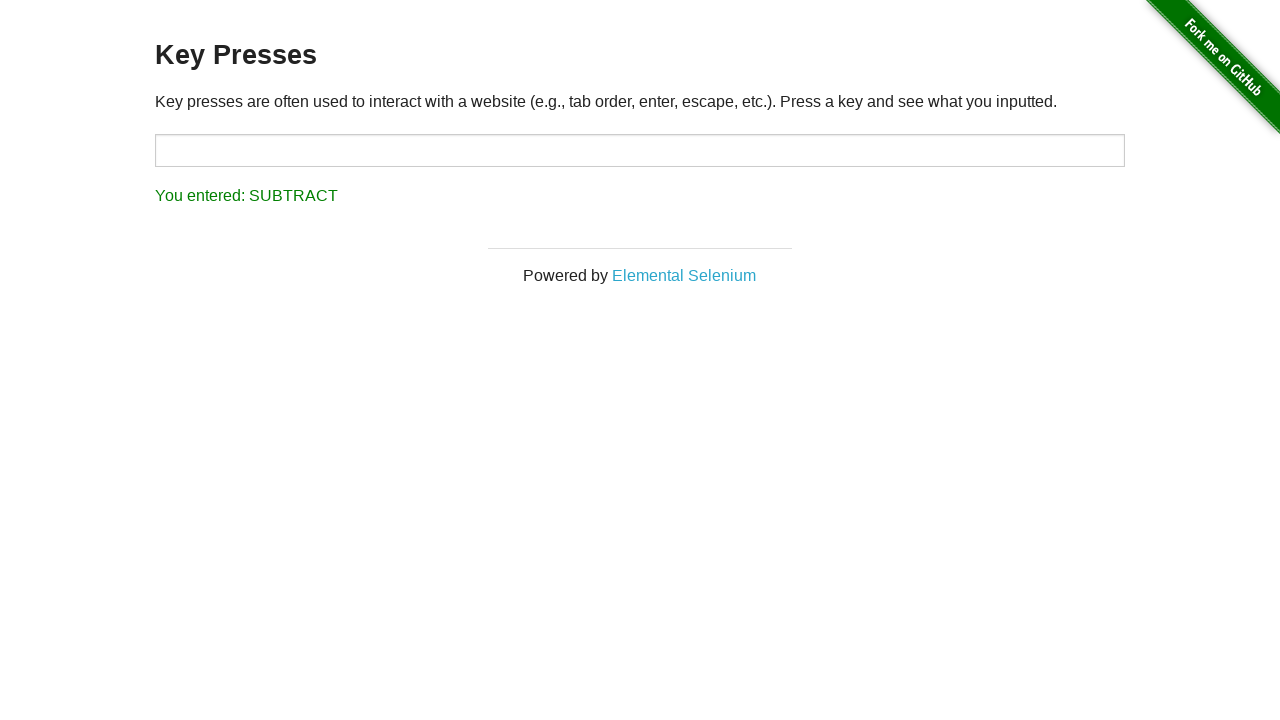